Tests window handling by clicking a link that opens a new window, switching to it, clicking a button, then switching back to the parent window and filling a username field

Starting URL: https://rahulshettyacademy.com/loginpagePractise/#

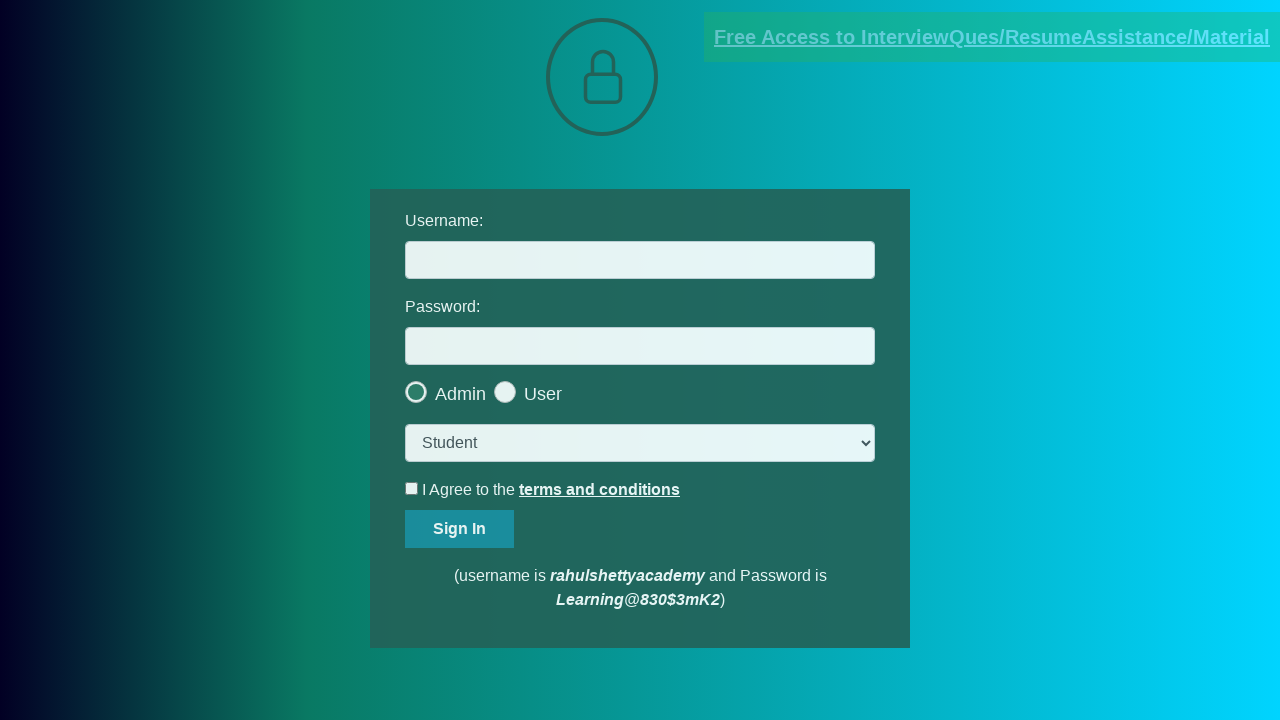

Clicked blinking text link to open new window at (992, 37) on .blinkingText
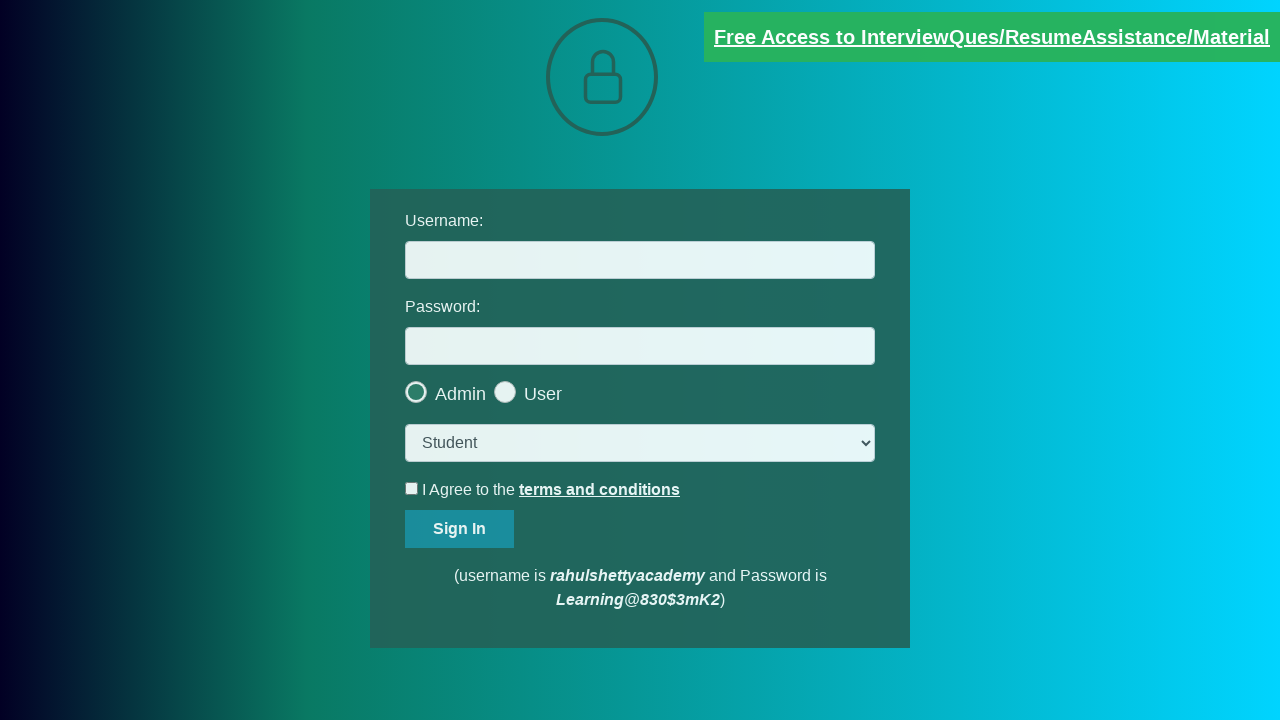

New window opened and captured
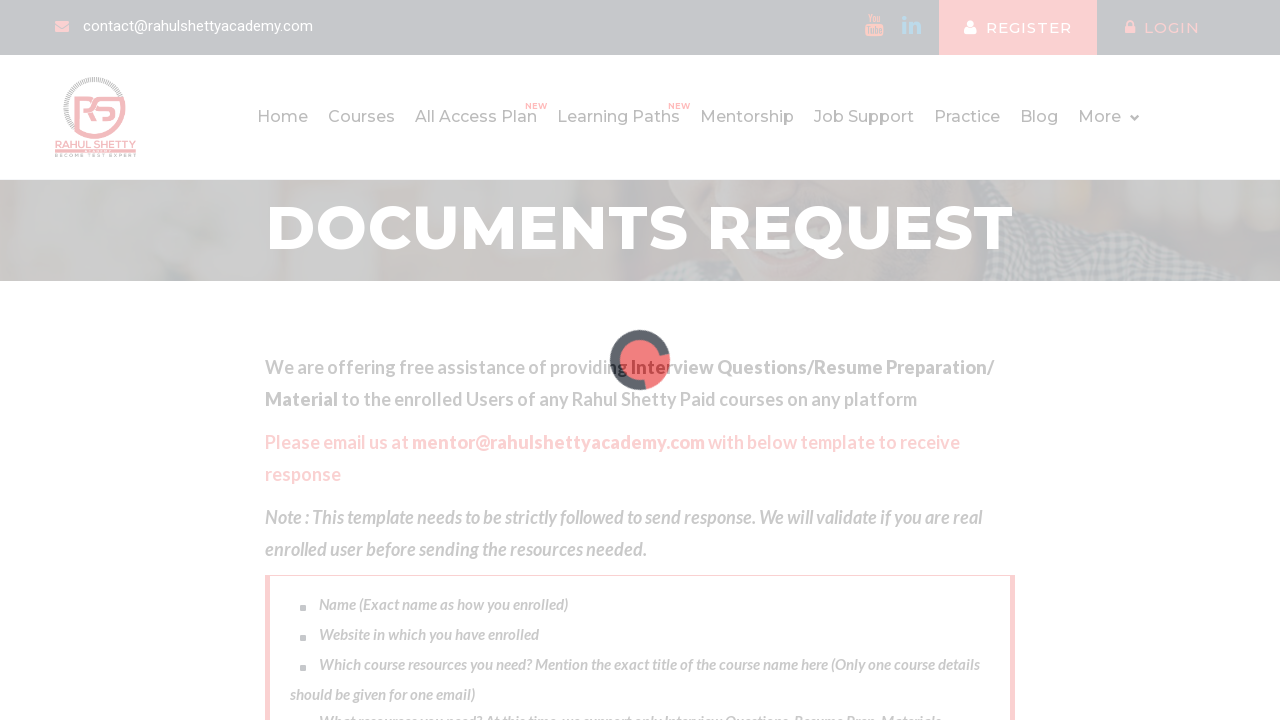

Clicked register button in new window at (1162, 28) on .theme-btn.register-btn
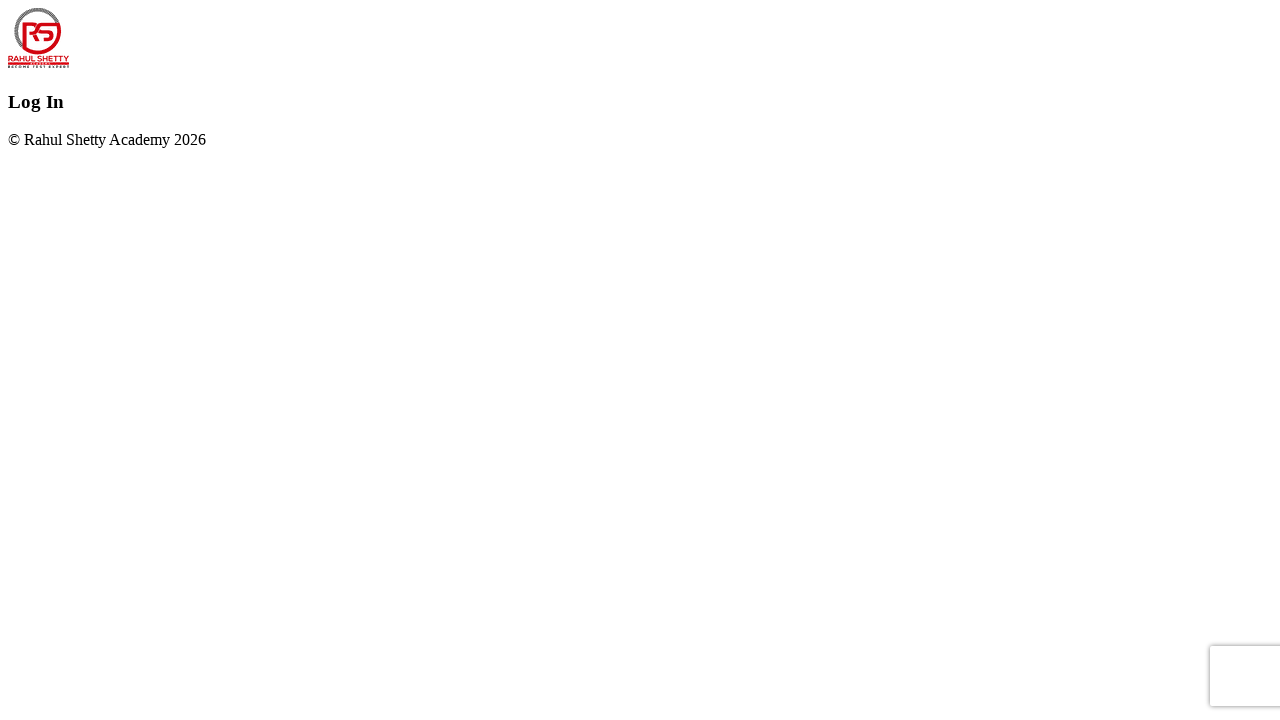

Filled username field with 'bharat' in parent window on #username
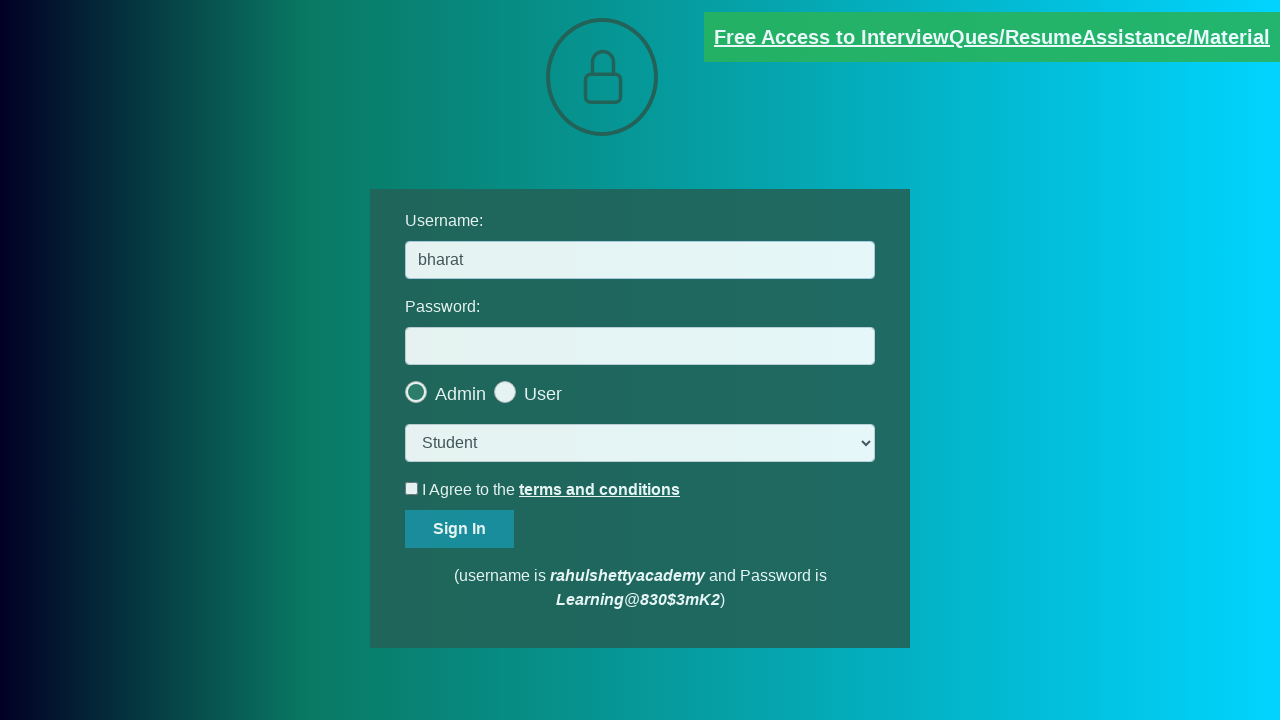

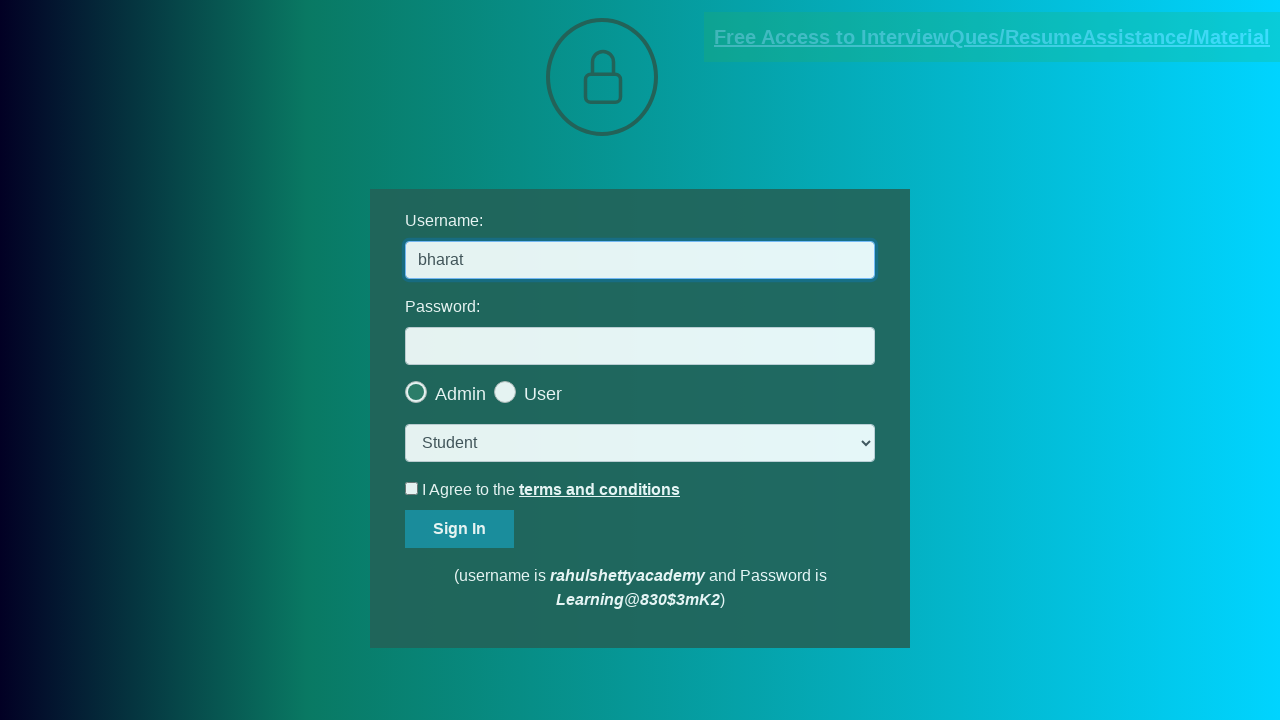